Tests drag and drop functionality by dragging element A to element B's position and verifying the result

Starting URL: http://the-internet.herokuapp.com/drag_and_drop

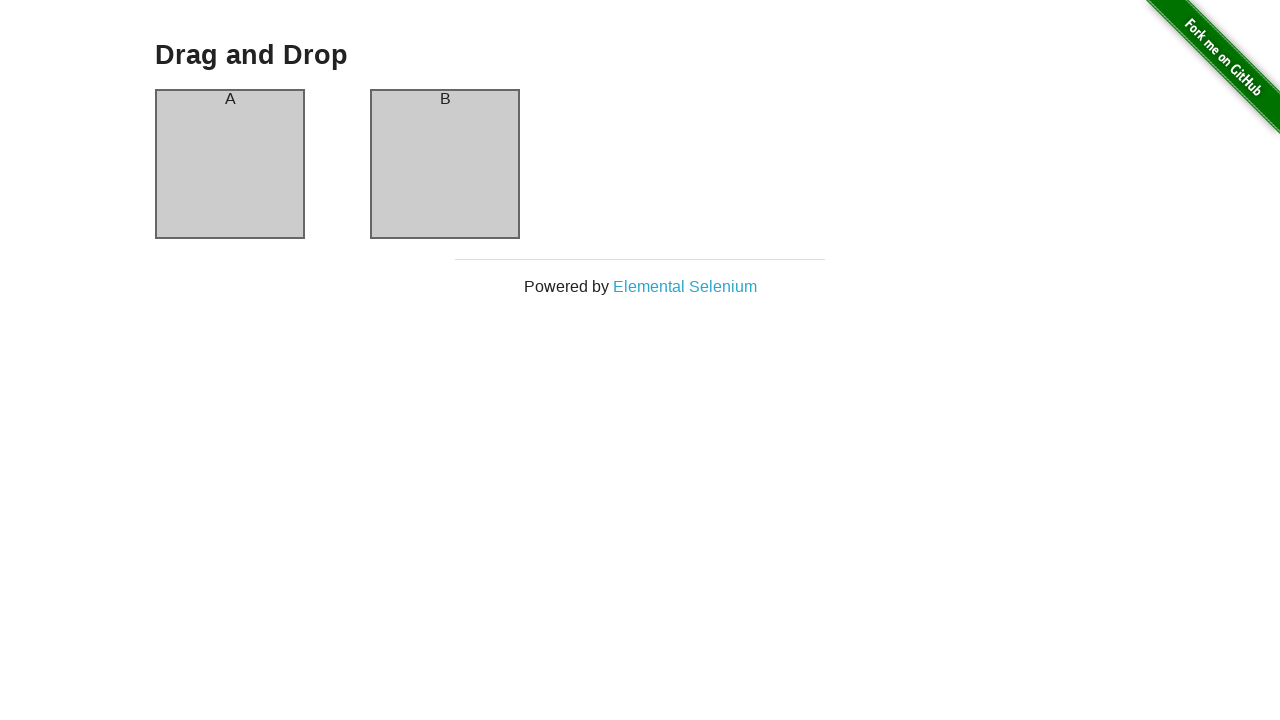

Waited for column B element to be visible
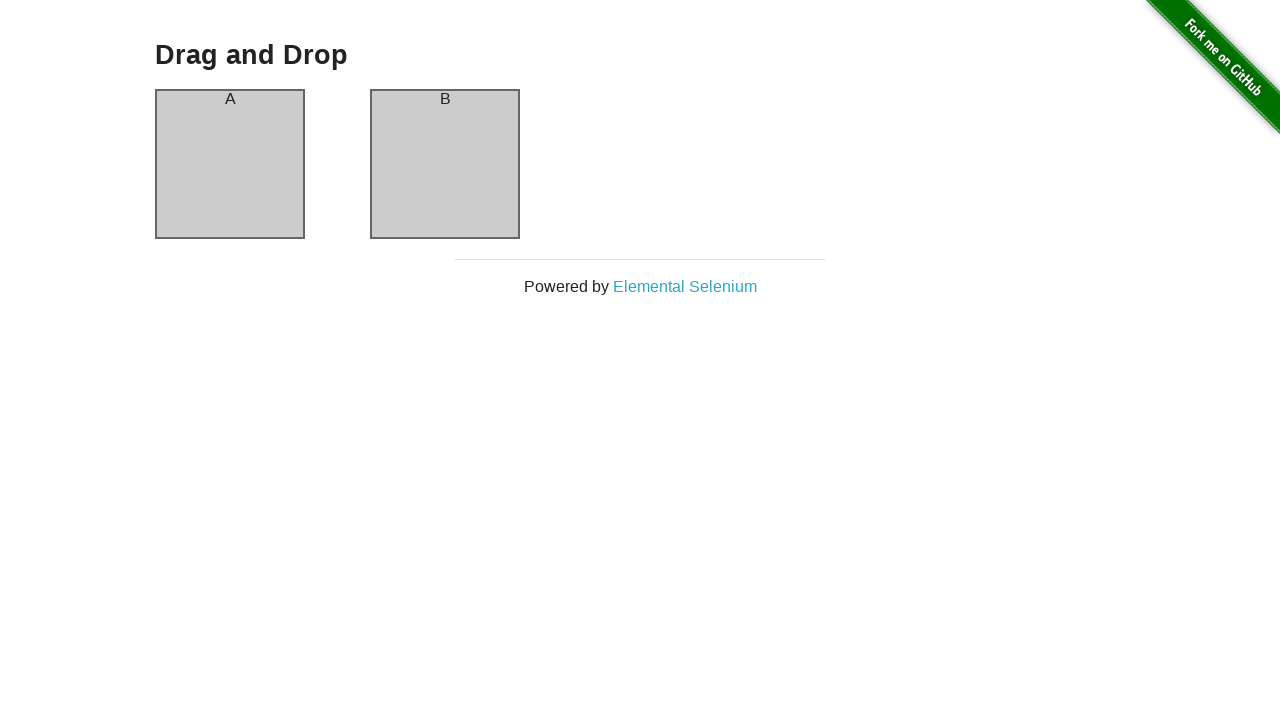

Located source element (column A)
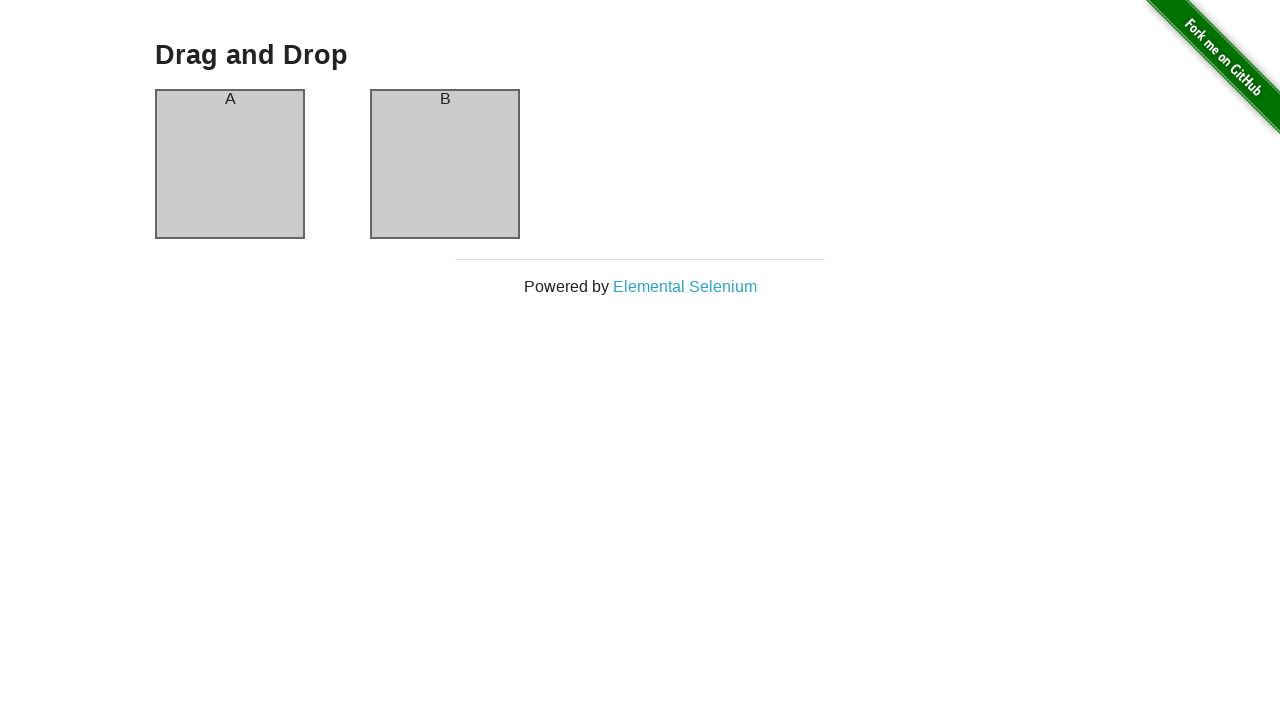

Located destination element (column B)
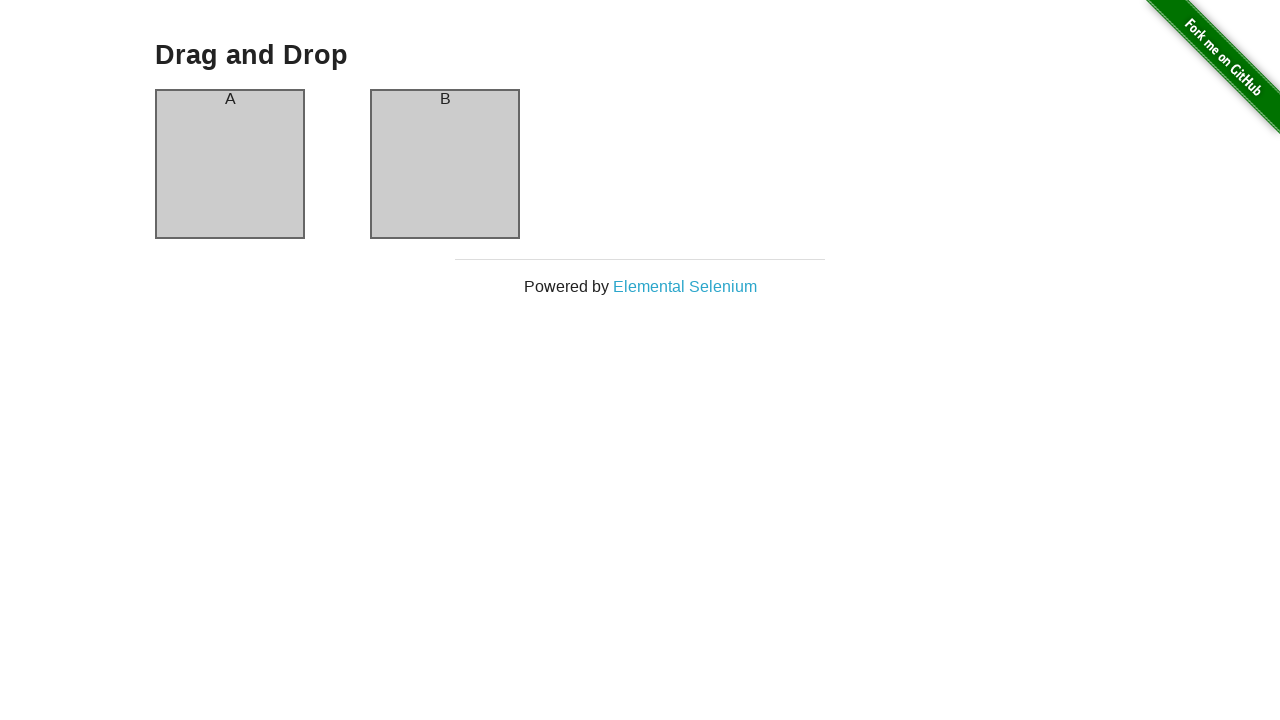

Performed drag and drop operation from column A to column B at (445, 164)
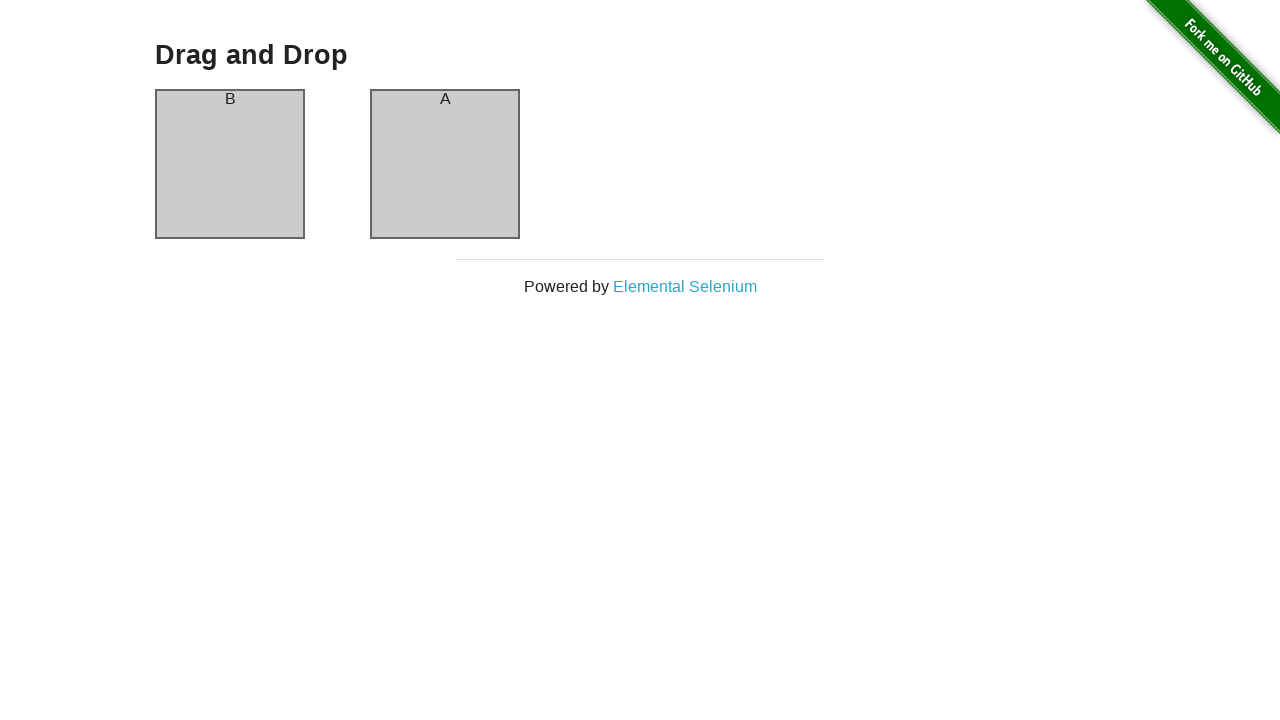

Retrieved header text after drag and drop: 'B'
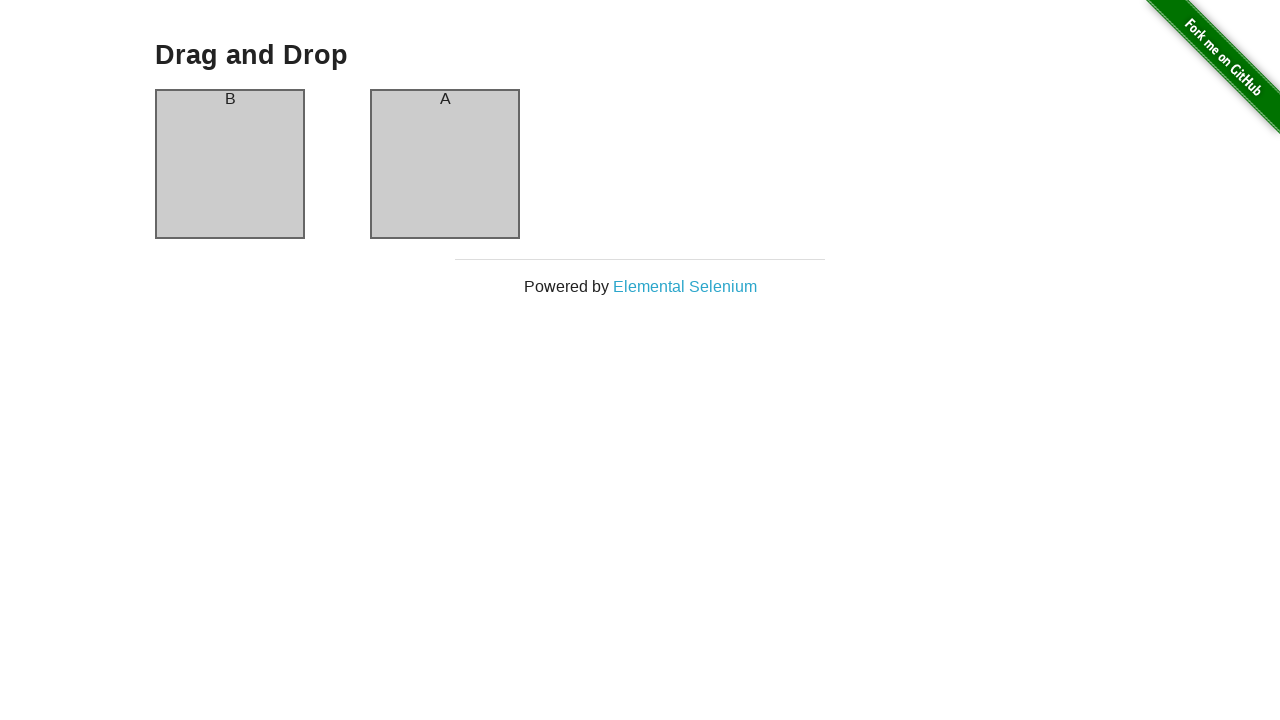

Verified that column A header now displays 'B' after drag and drop
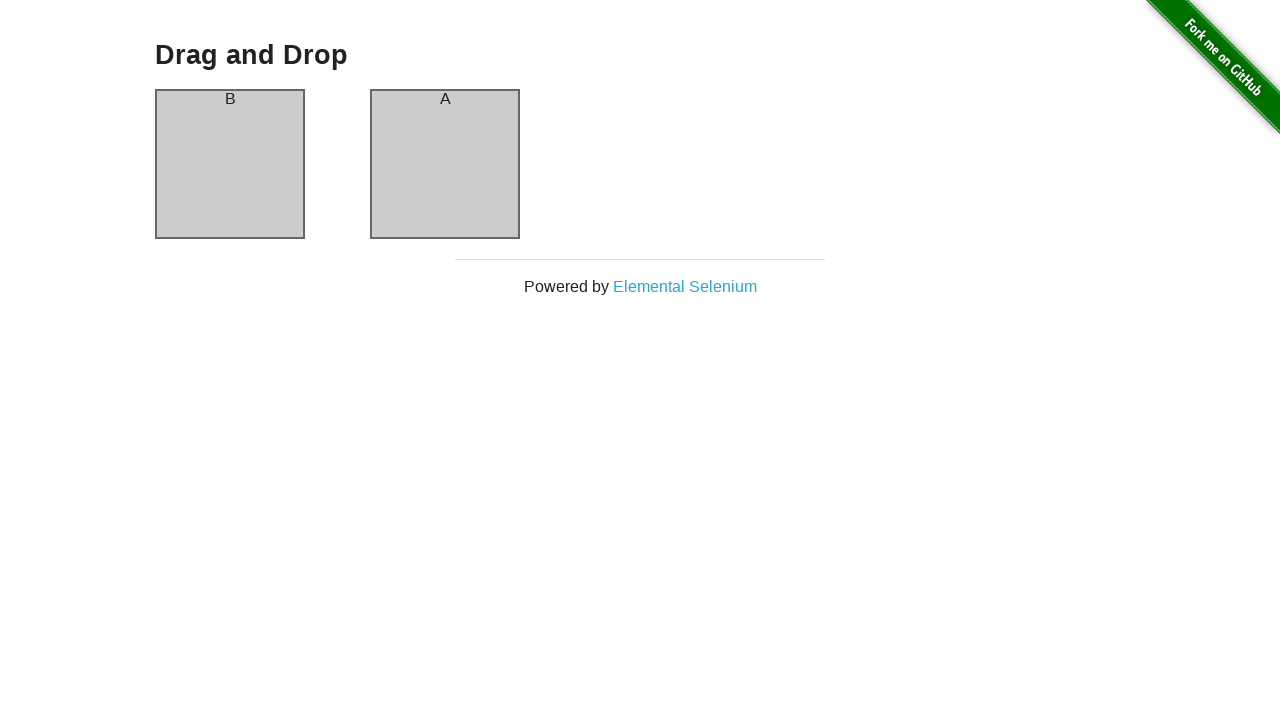

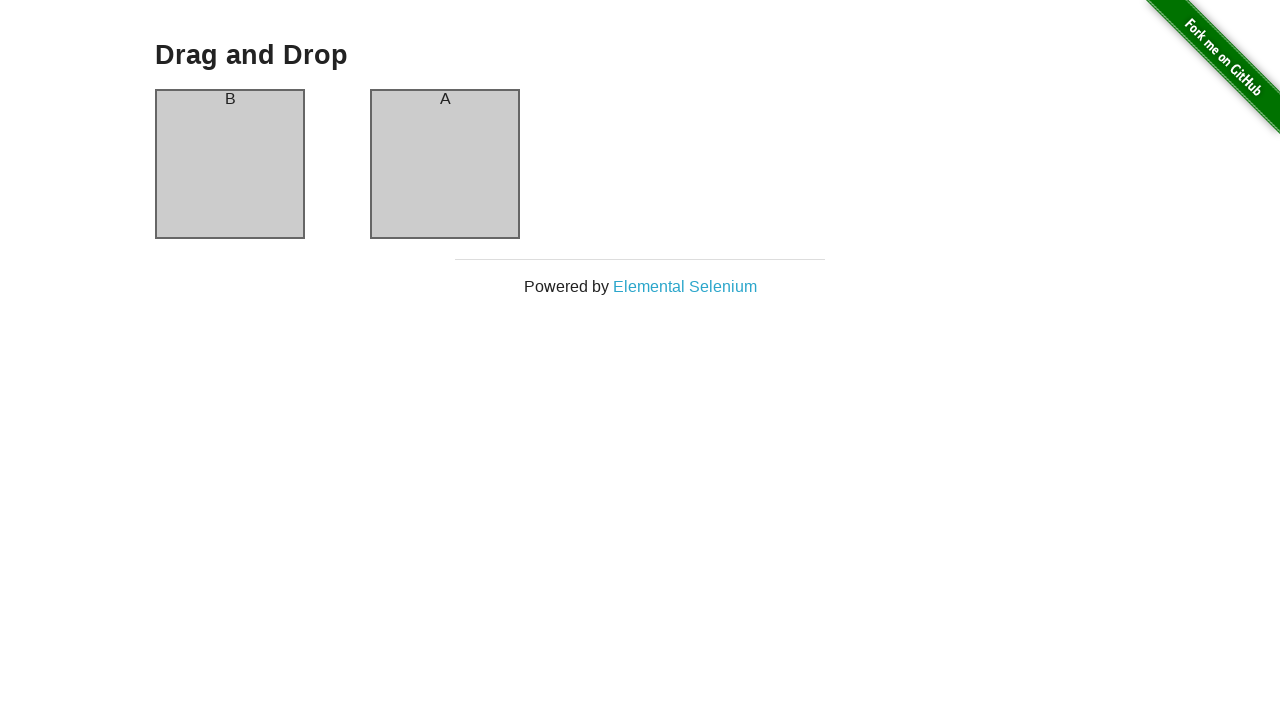